Opens a game page hosted on GitHub Pages and waits for it to load, verifying the page is accessible.

Starting URL: https://danimaik08.github.io/game/

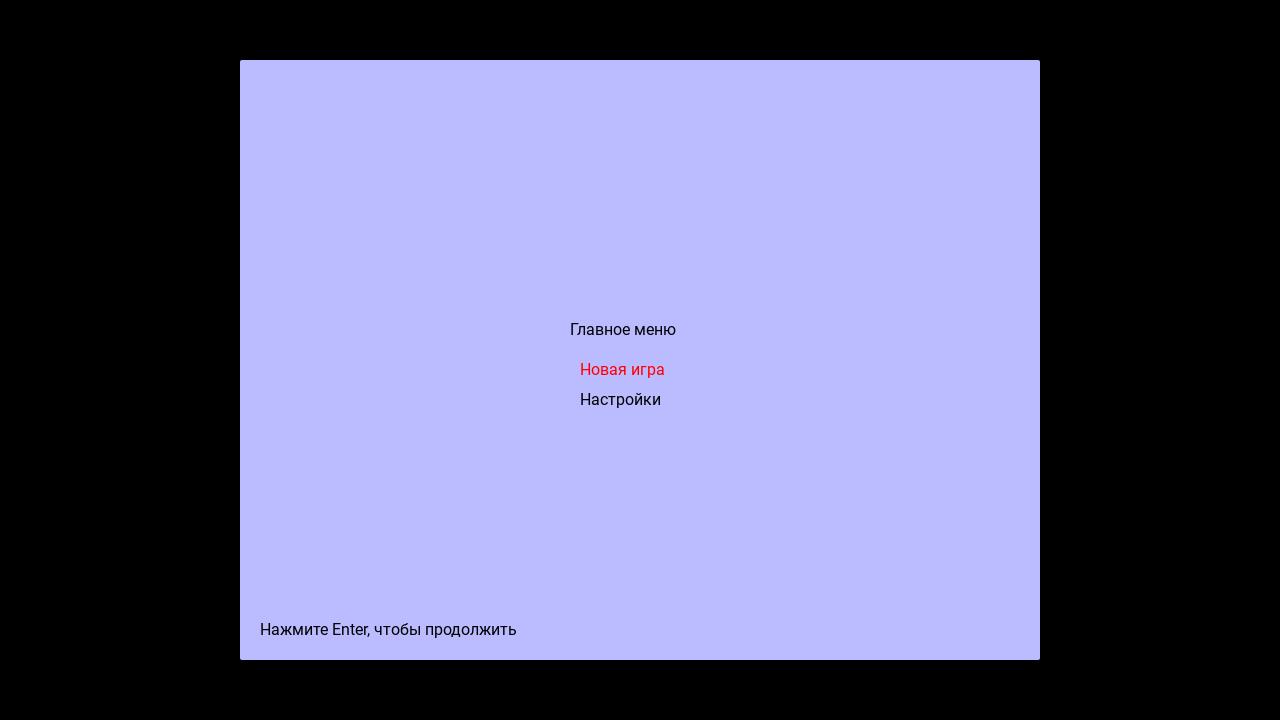

Navigated to game page on GitHub Pages
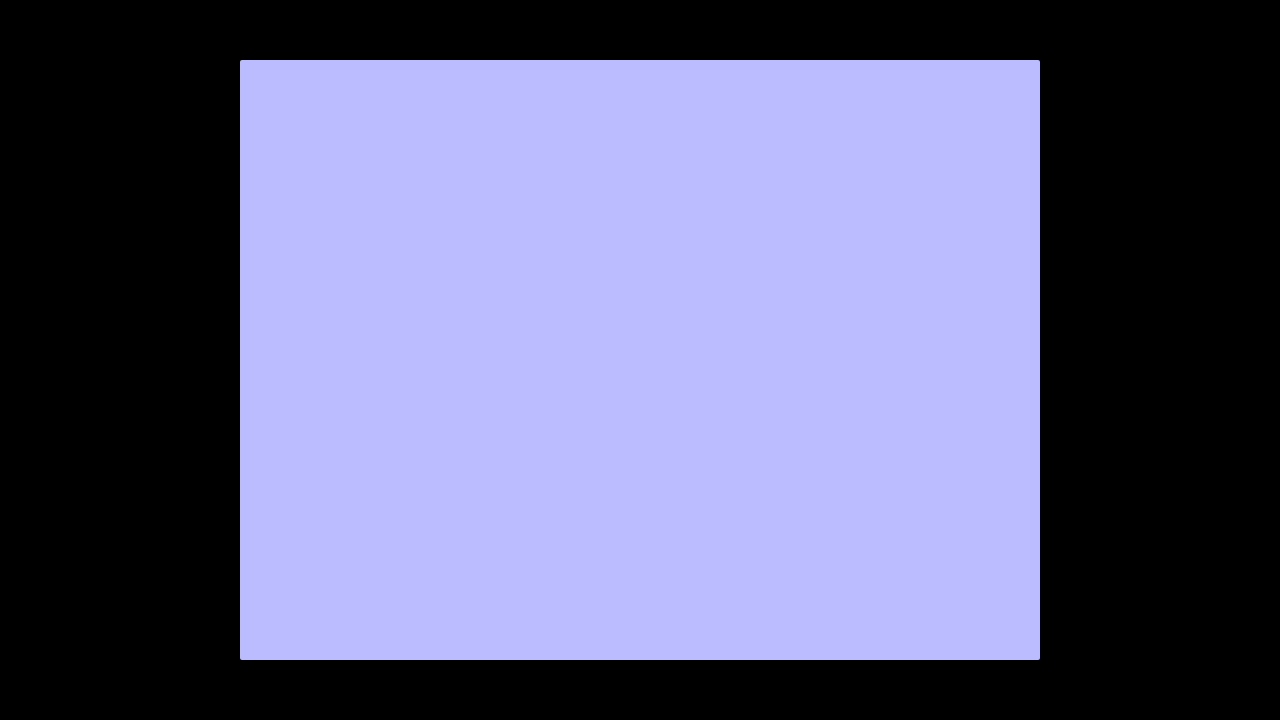

Page network activity idle - content loaded
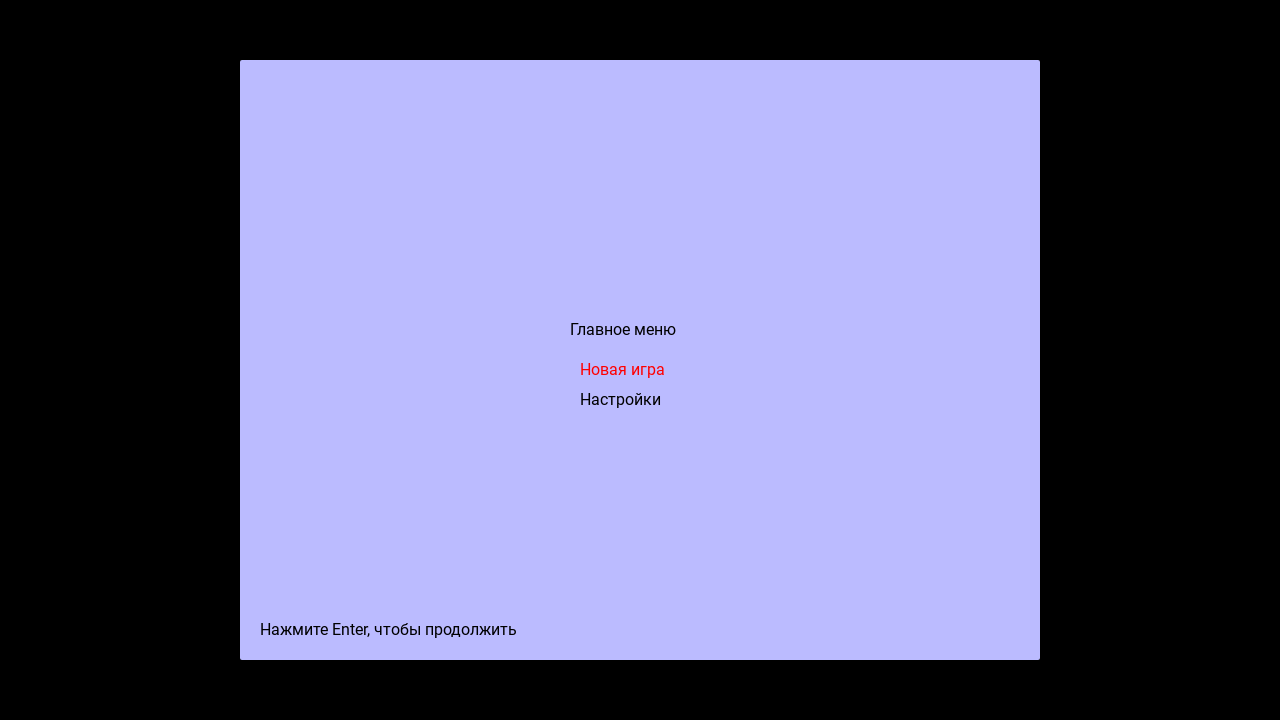

Body element is visible - page fully loaded and accessible
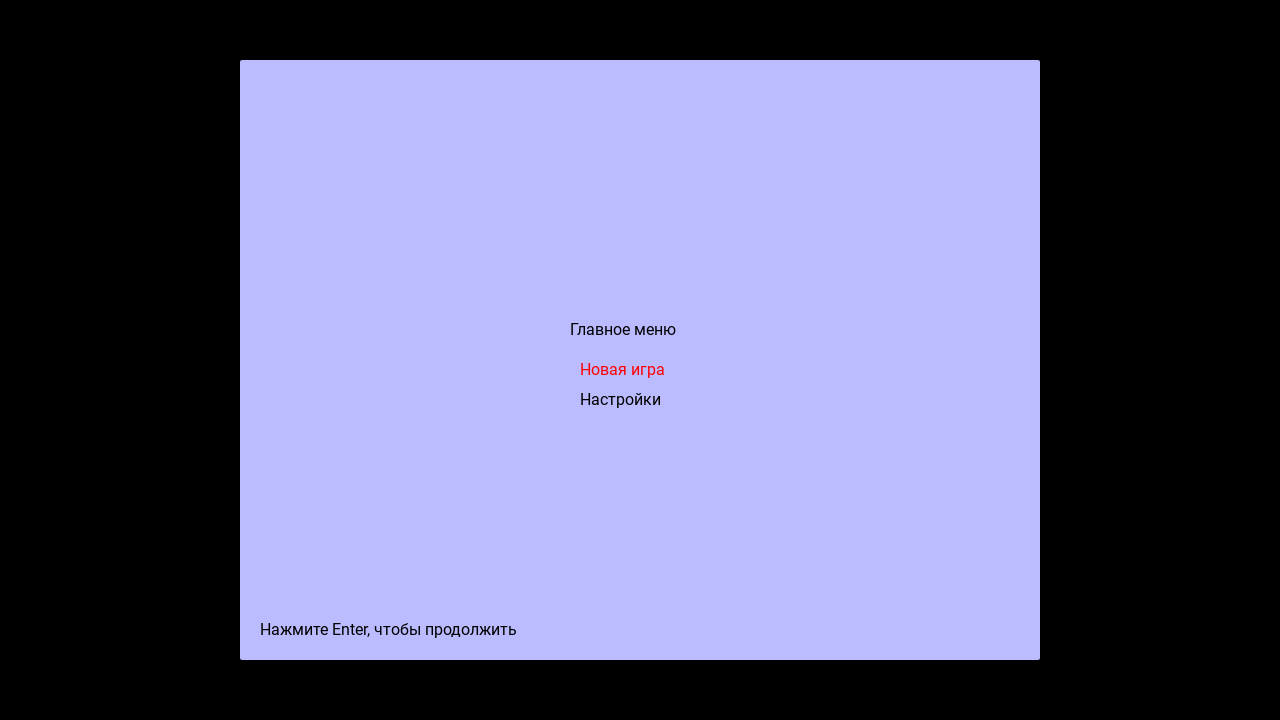

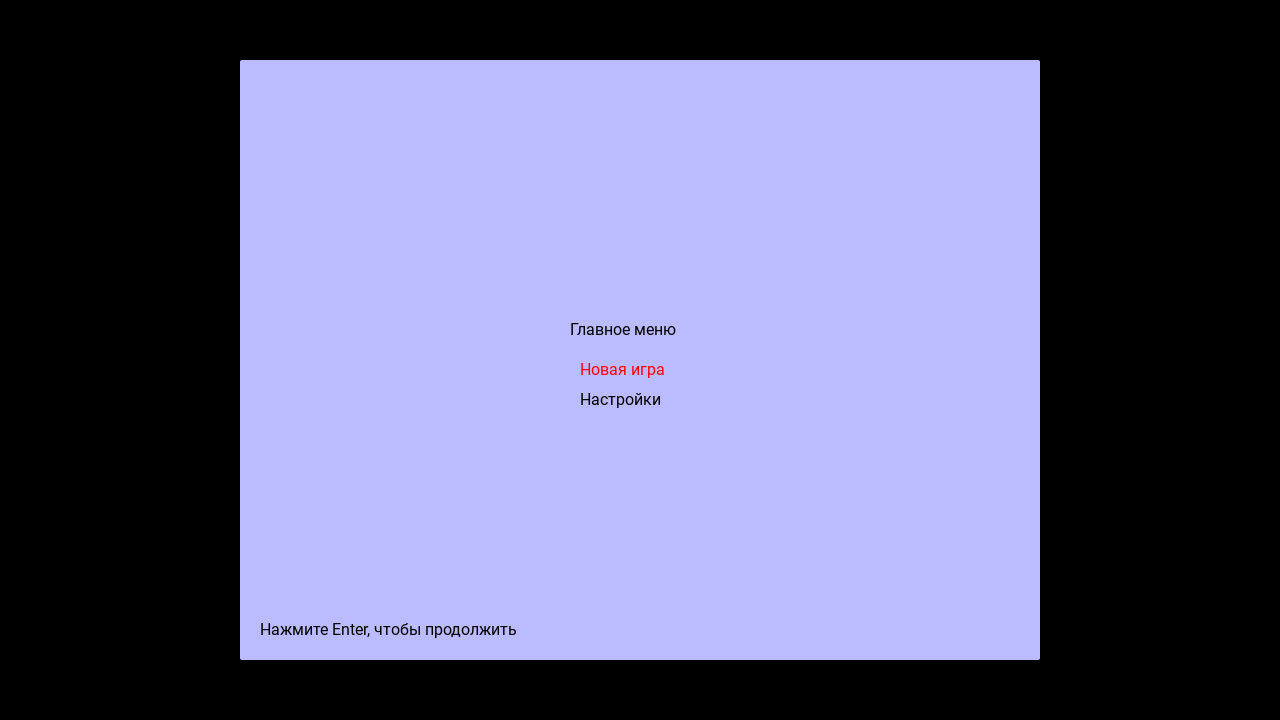